Switches to an iframe and verifies text content inside it

Starting URL: https://demoqa.com/frames

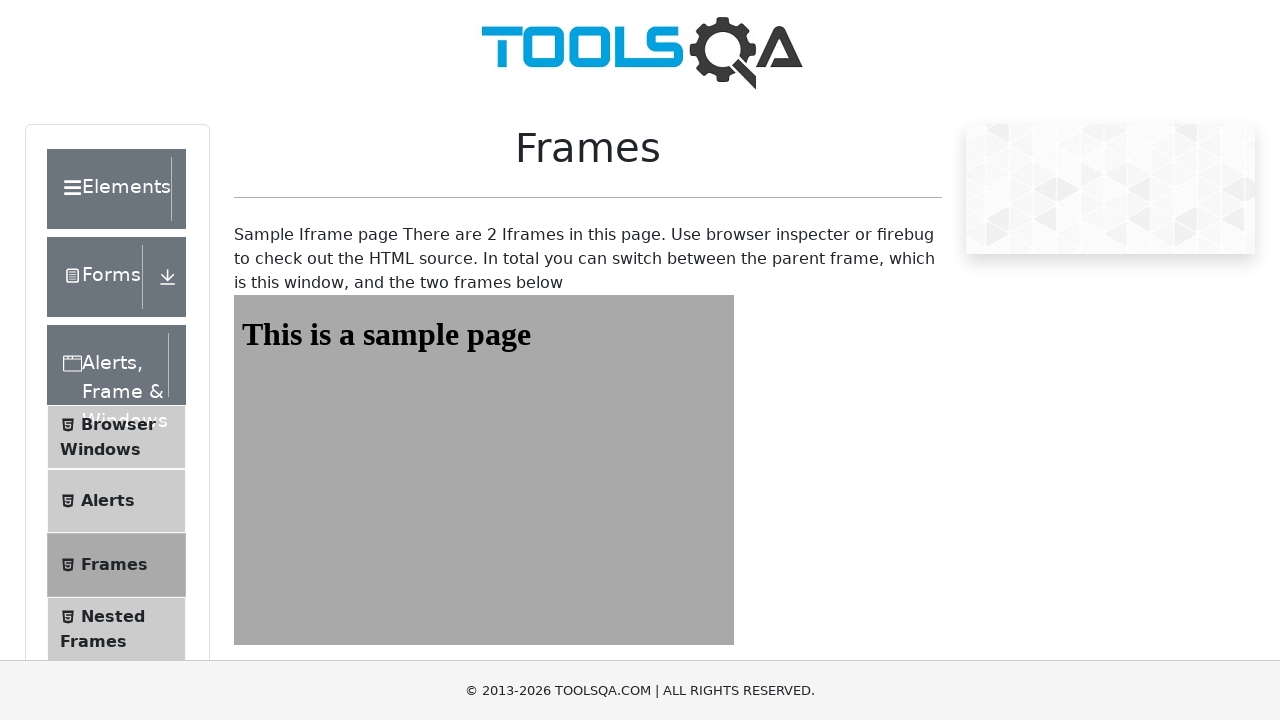

Navigated to https://demoqa.com/frames
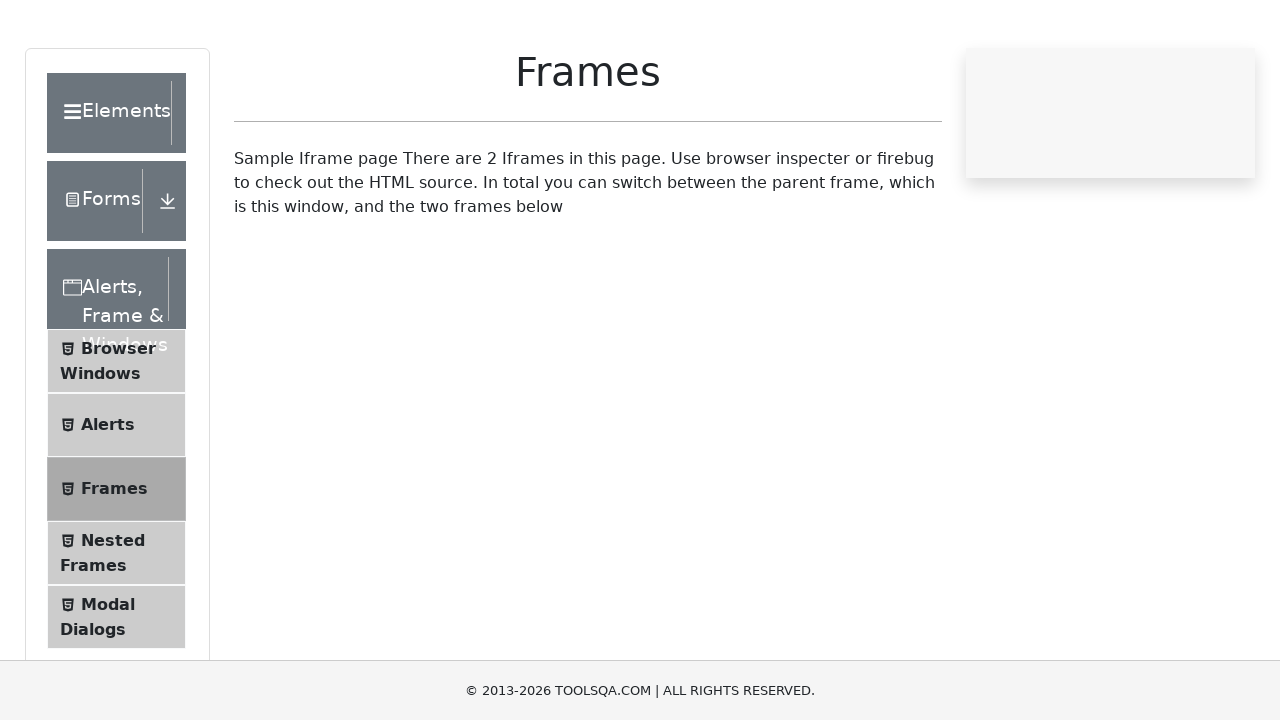

Switched to iframe 'frame2'
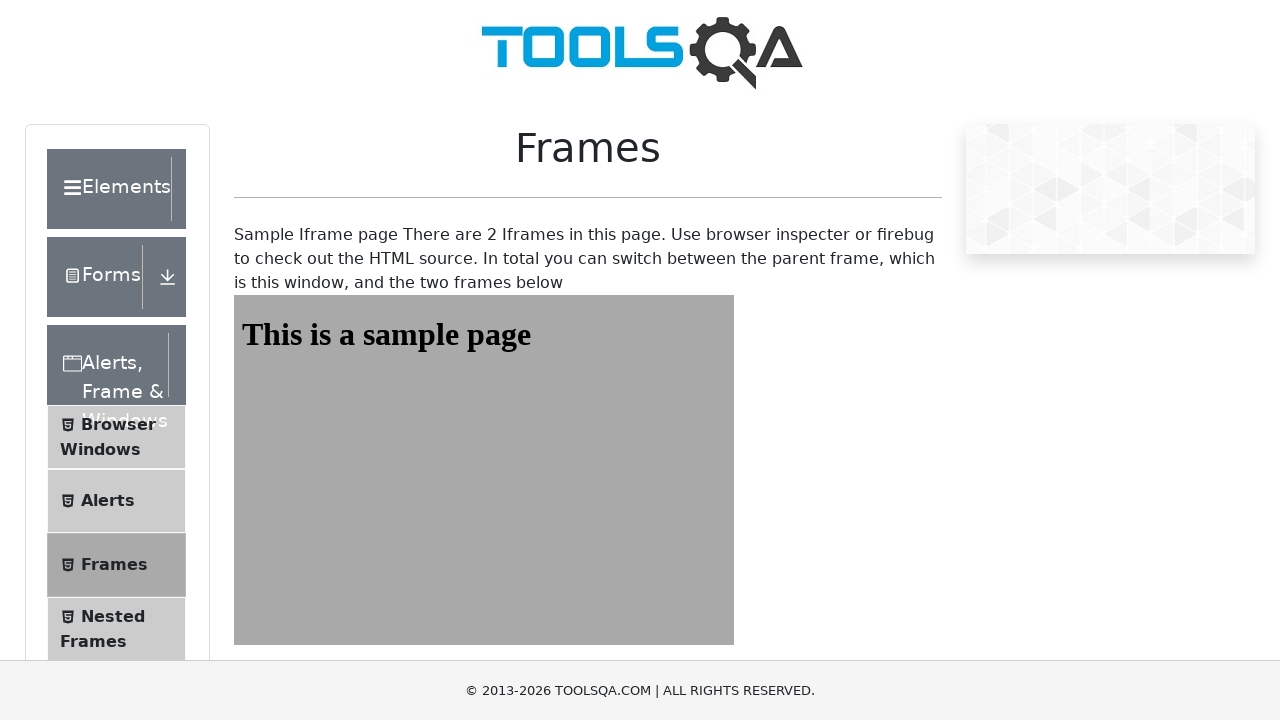

Retrieved text content from #sampleHeading element in iframe
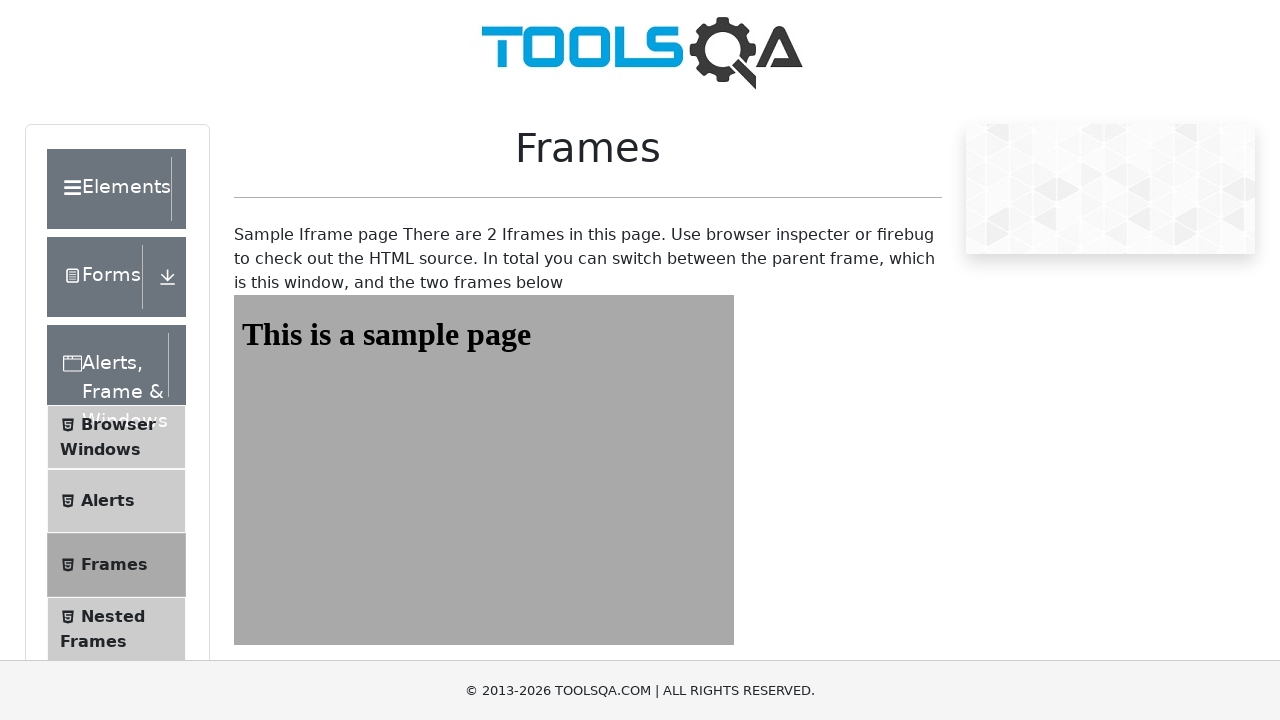

Verified that 'This is a sample page' text is present in heading
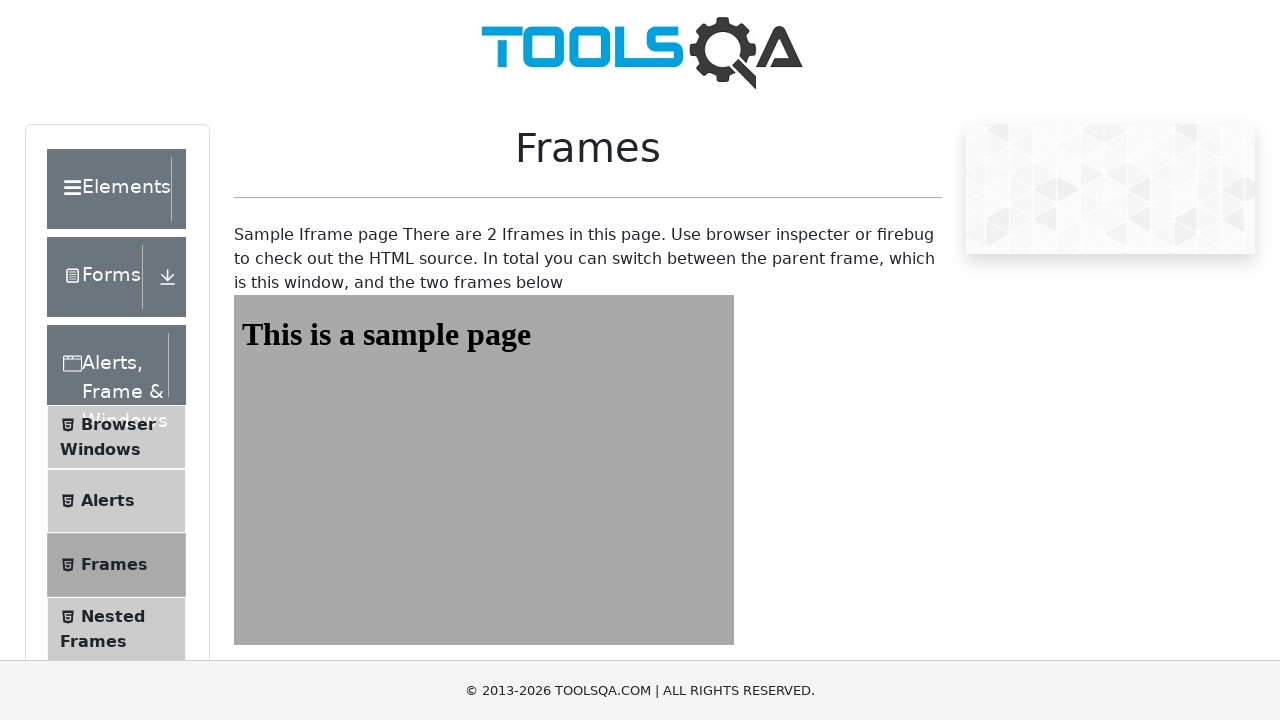

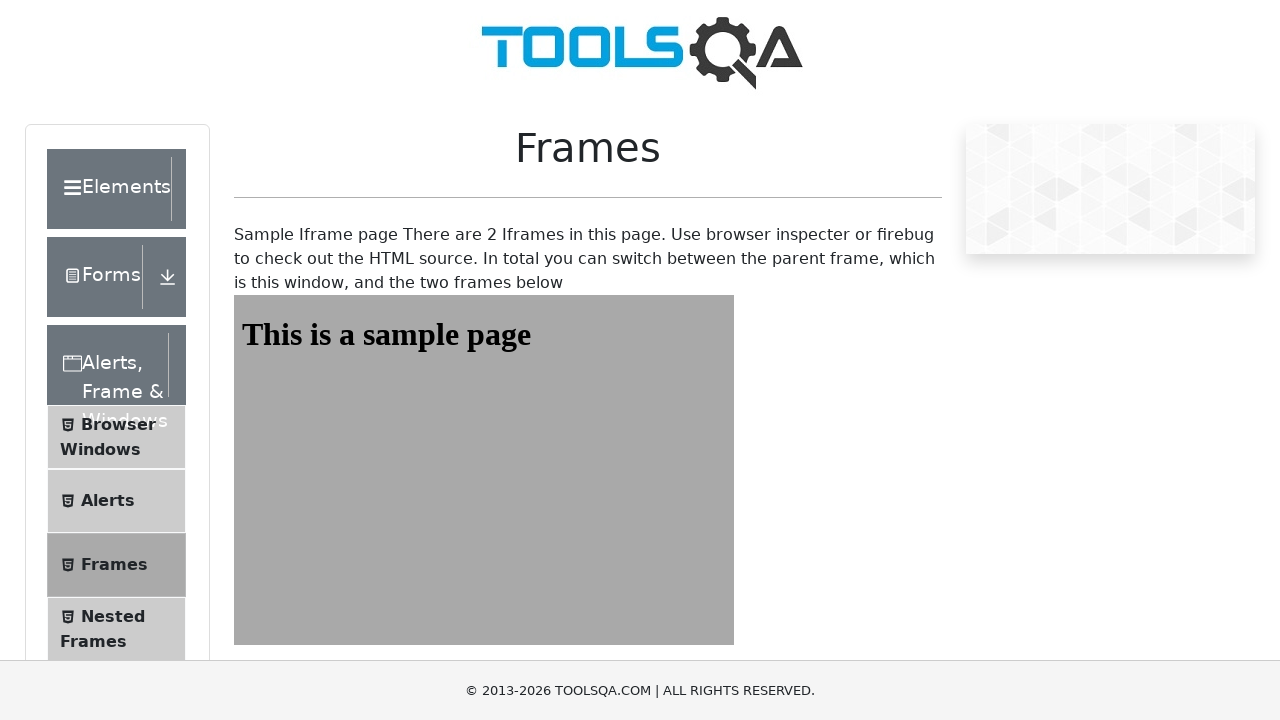